Tests jQuery UI menu by hovering through nested menu items and clicking on the Excel download option

Starting URL: https://the-internet.herokuapp.com/jqueryui/menu

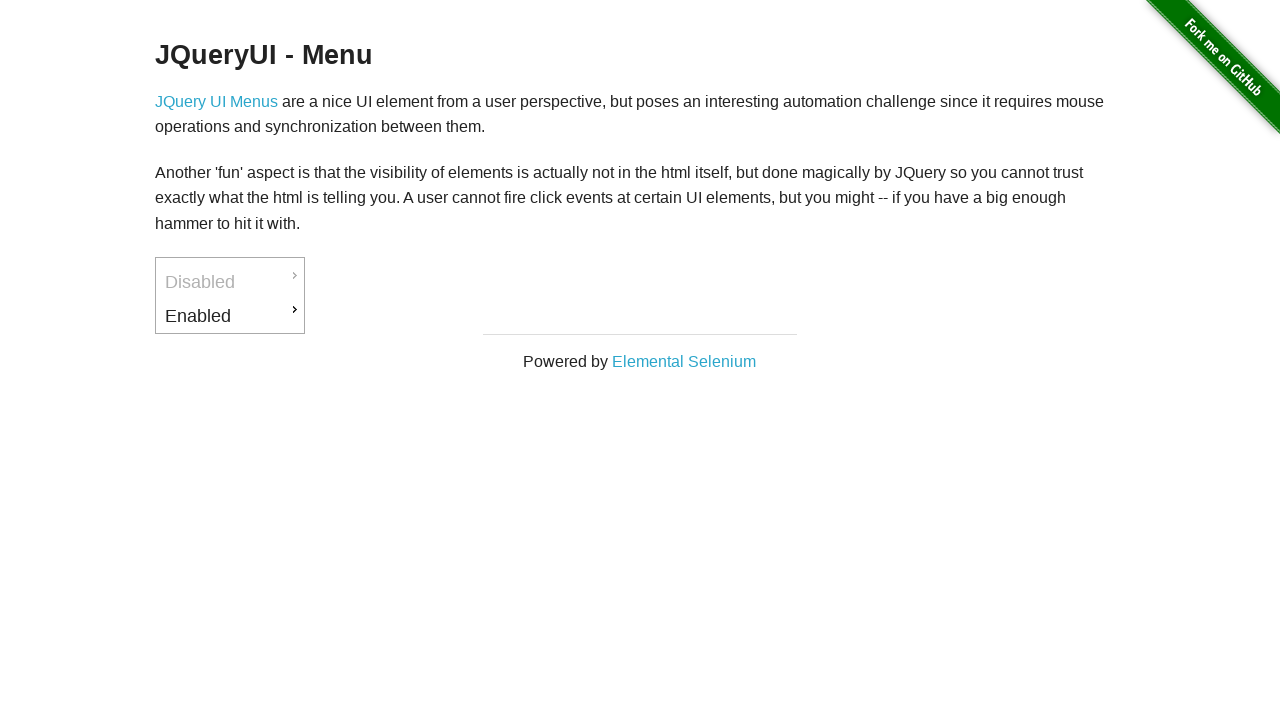

Hovered over 'Enabled' menu item to open submenu at (230, 316) on text=Enabled
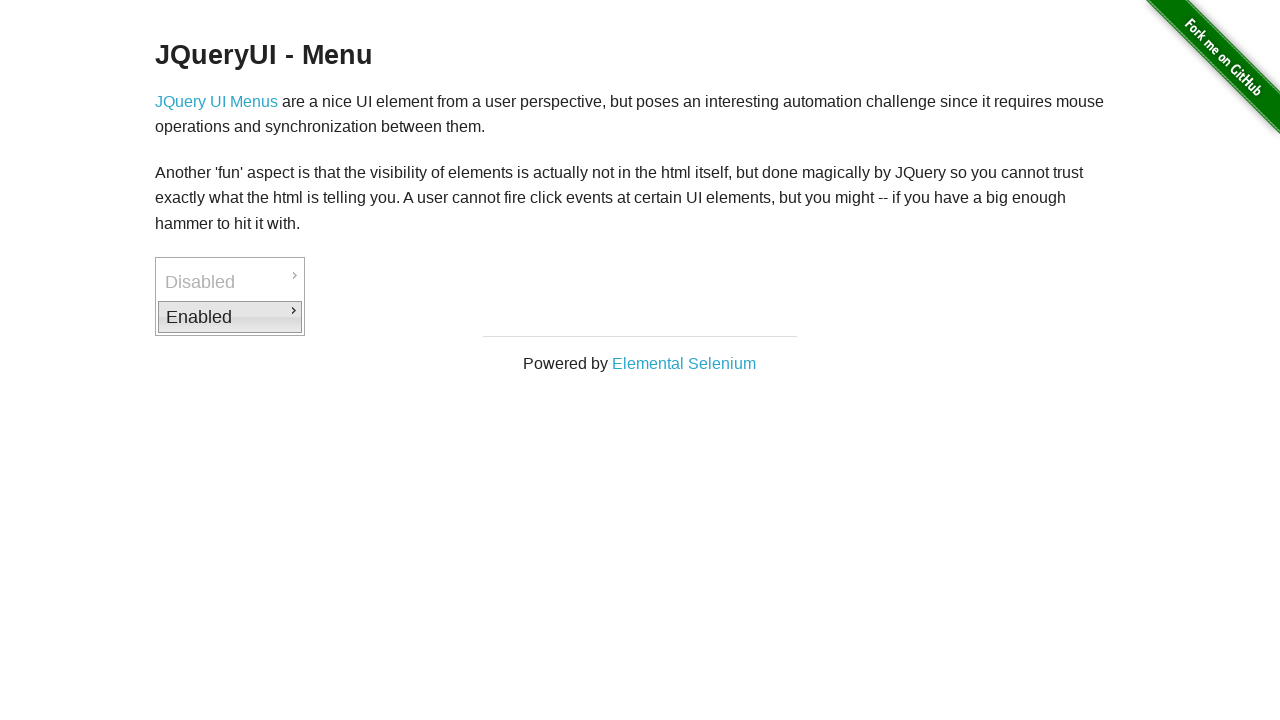

Hovered over 'Downloads' submenu to reveal nested options at (376, 319) on text=Downloads
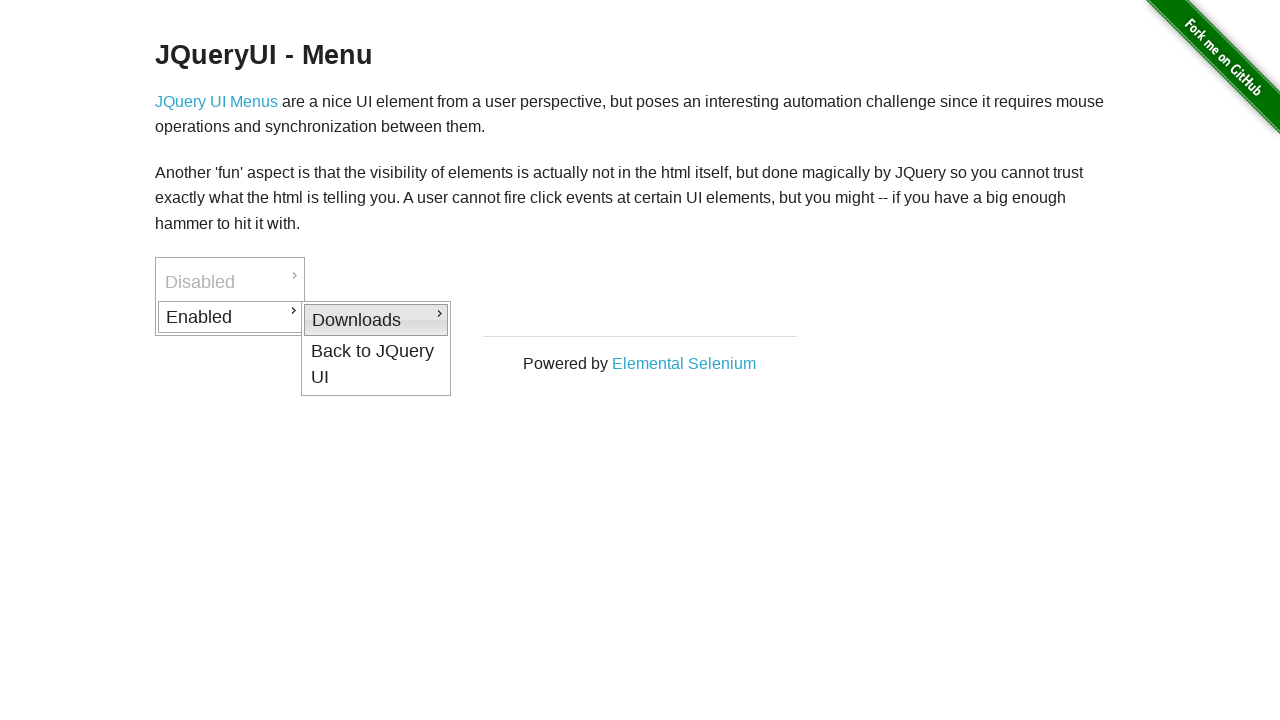

Clicked on 'Excel' download option at (522, 383) on text=Excel
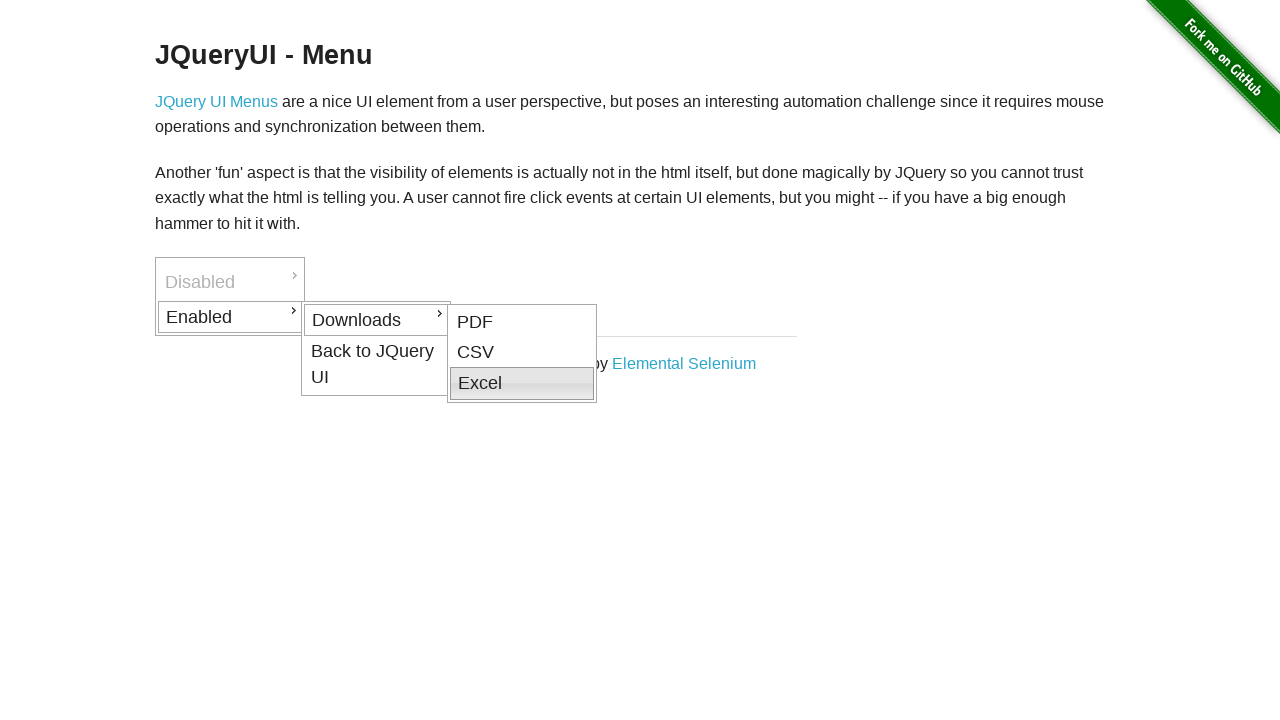

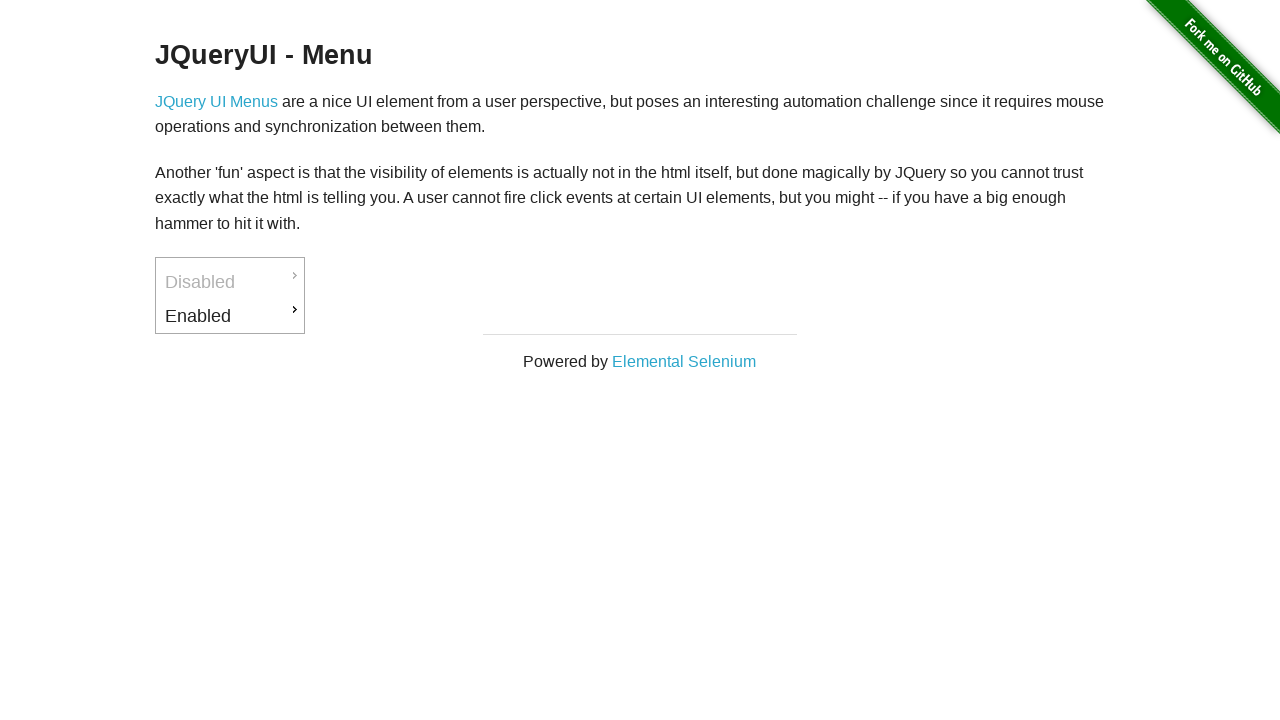